Tests multi-window handling by clicking a link that opens a new browser window, switching to the child window to verify its content, closing it, then switching back to the parent window to verify its content.

Starting URL: https://the-internet.herokuapp.com/windows

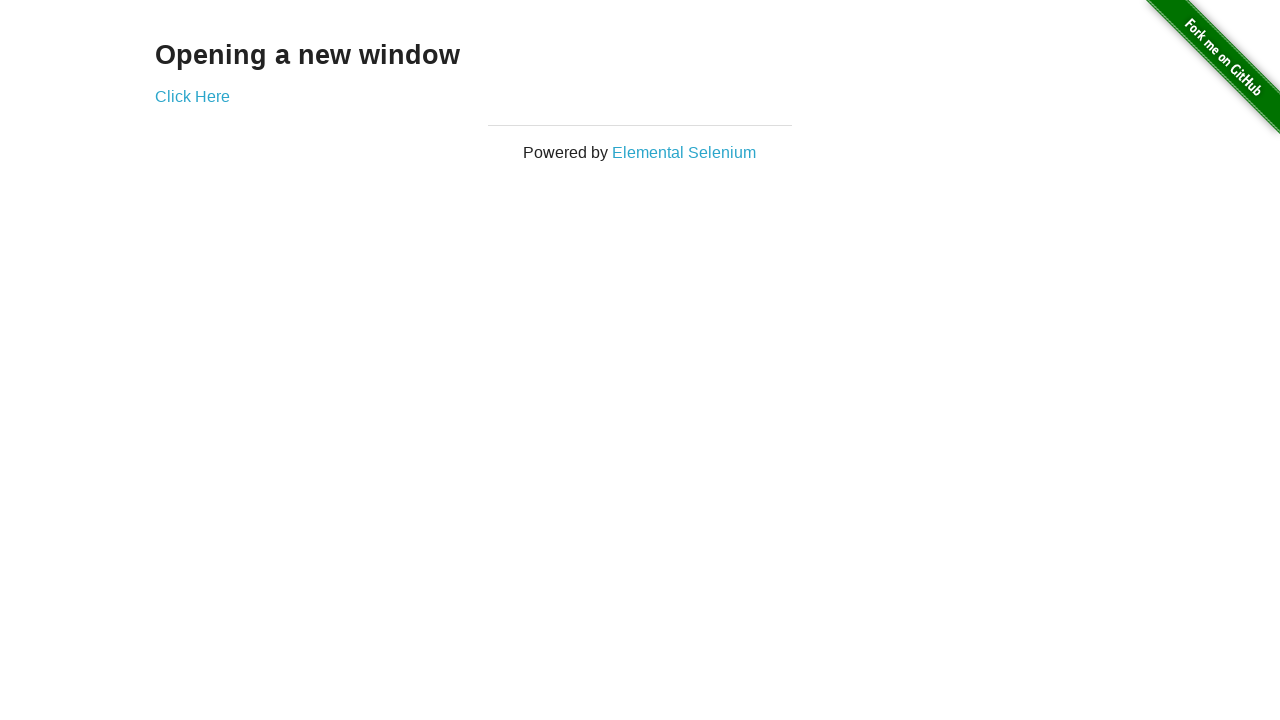

Clicked 'Click Here' link to open new window at (192, 96) on text=Click Here
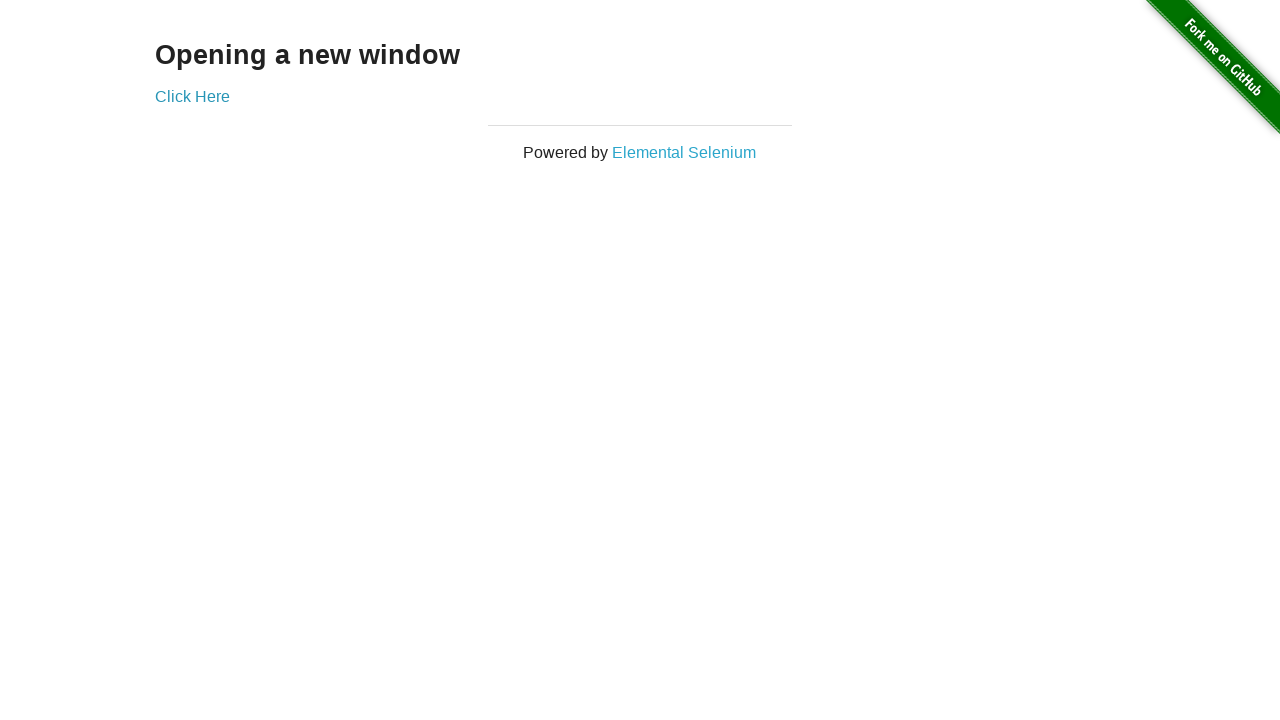

Captured new window reference
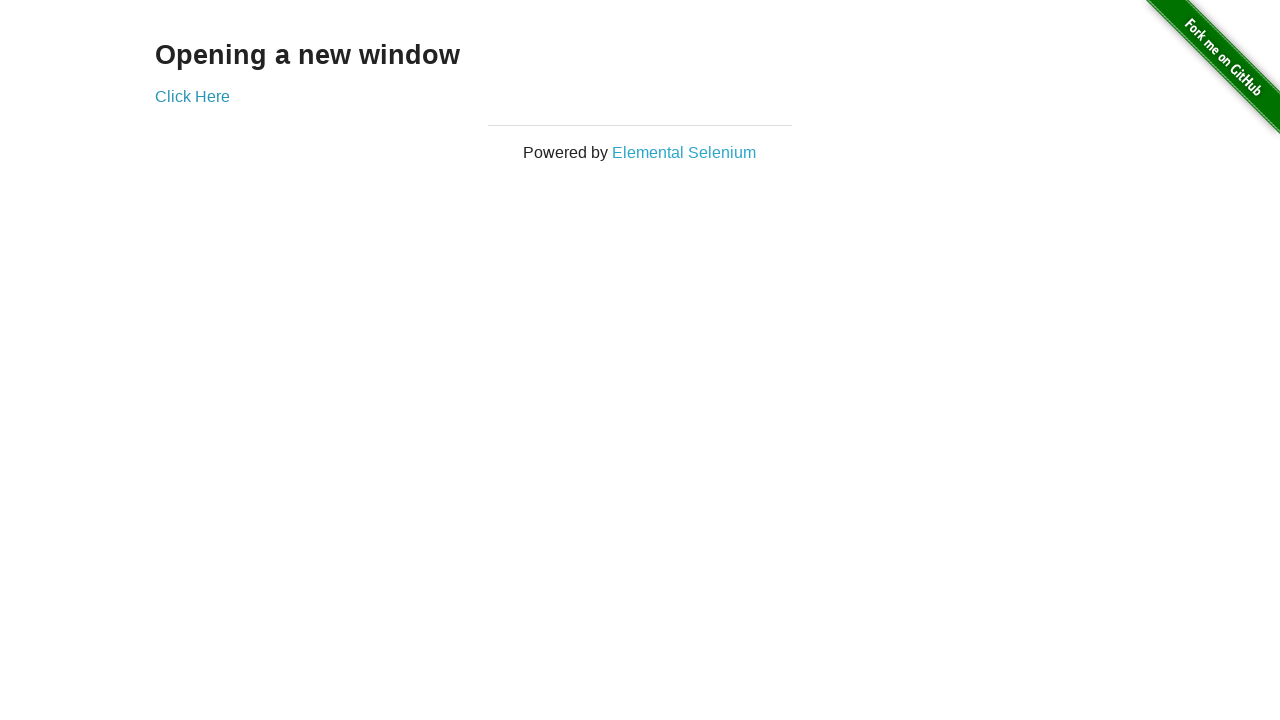

Child window finished loading
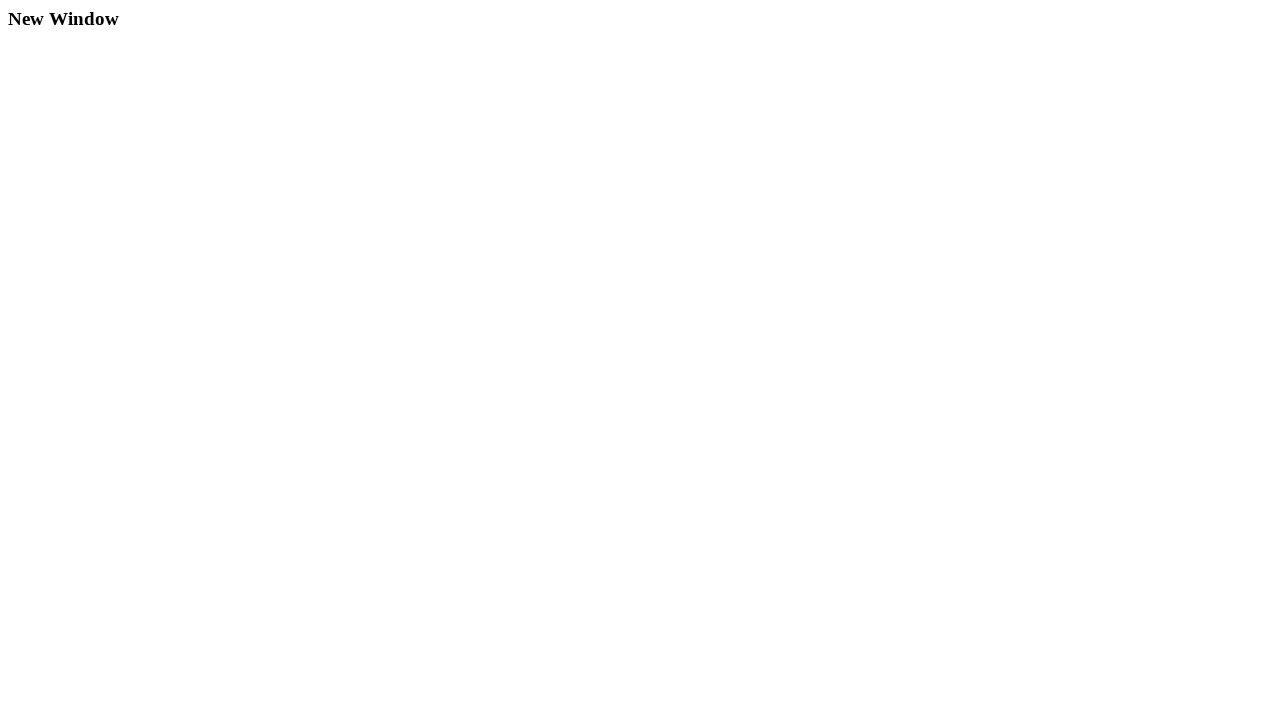

Verified h3 element exists in child window
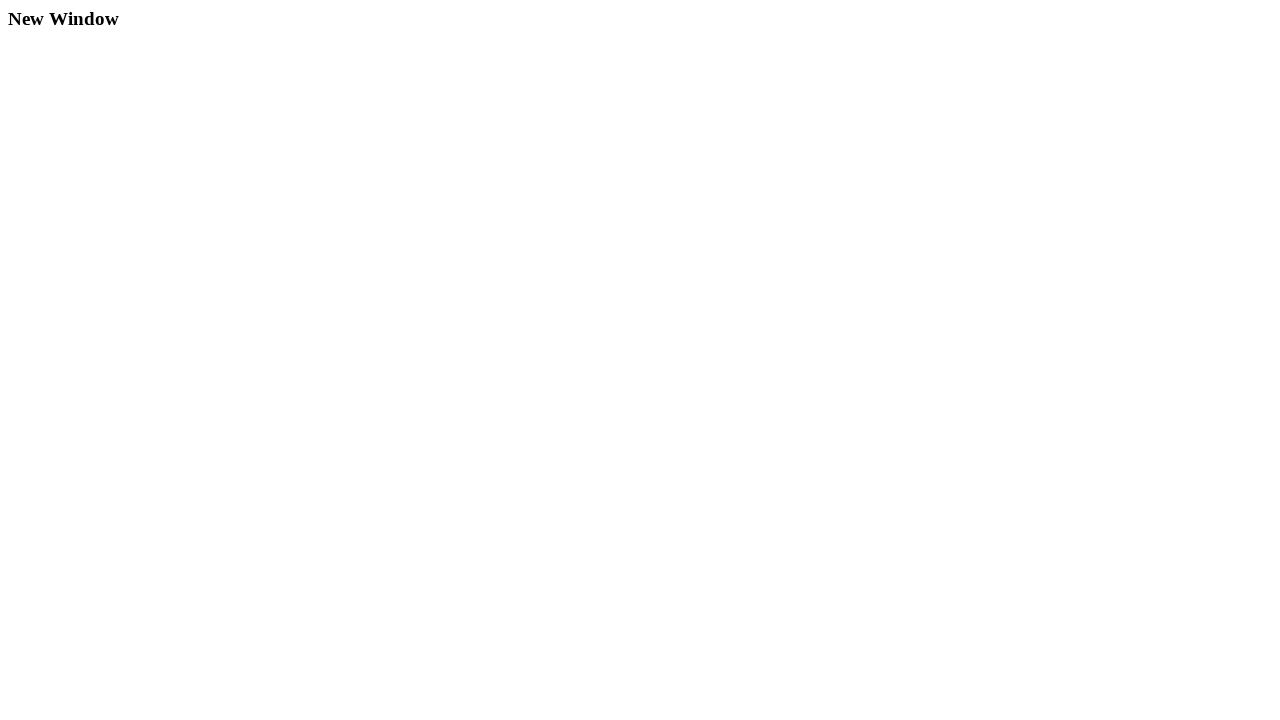

Closed child window
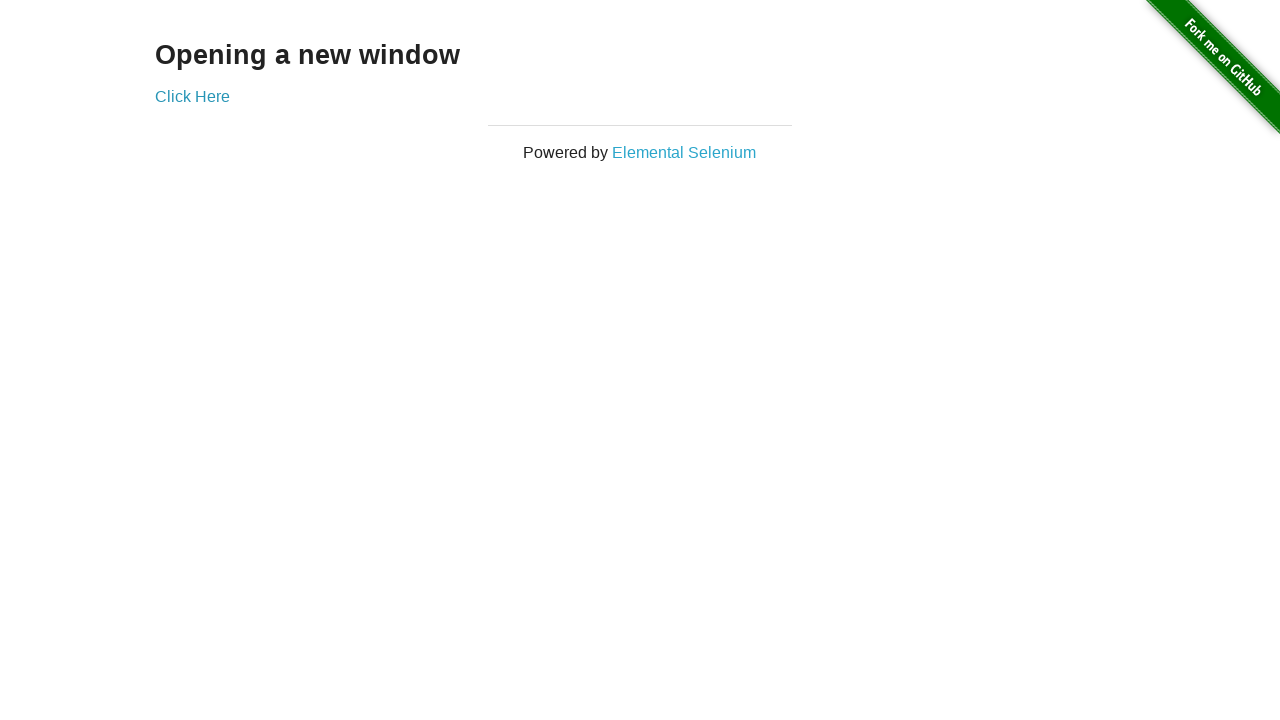

Verified h3 element exists in parent window after child window closed
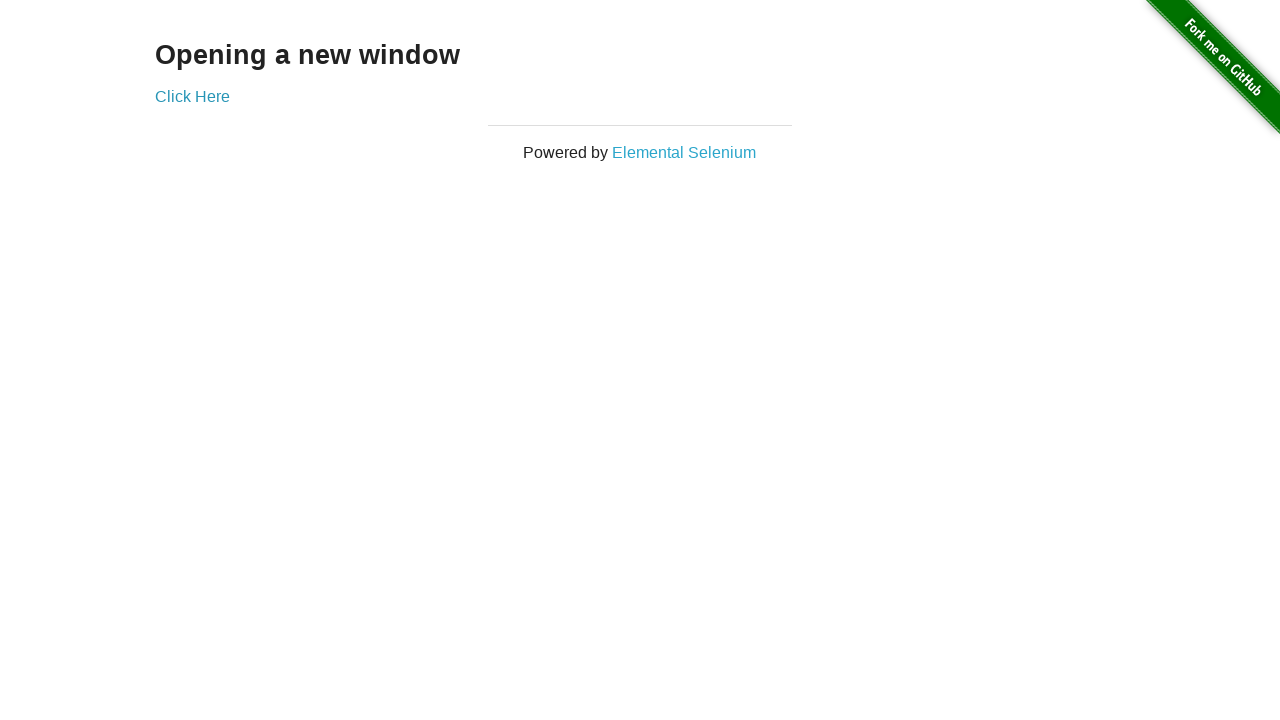

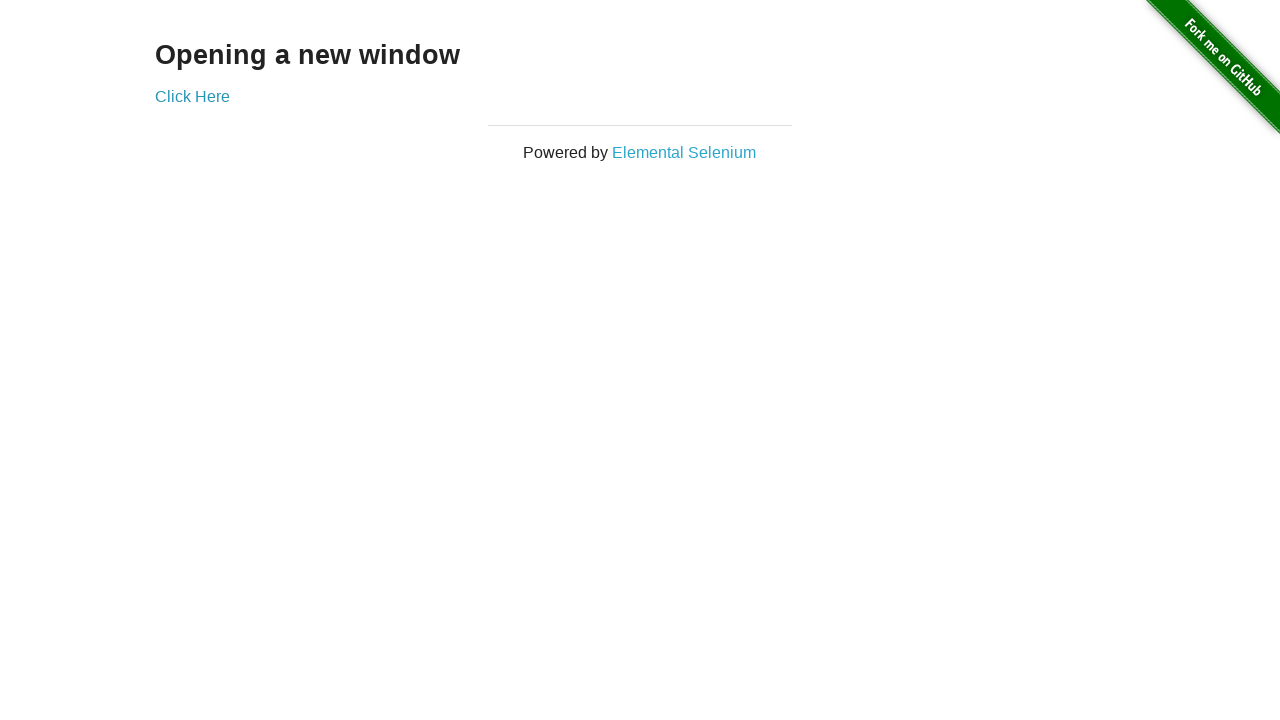